Tests multi-tab handling by clicking a link that opens a new tab, extracting text from the new page, and using that text in the original page's input field

Starting URL: https://rahulshettyacademy.com/loginpagePractise/

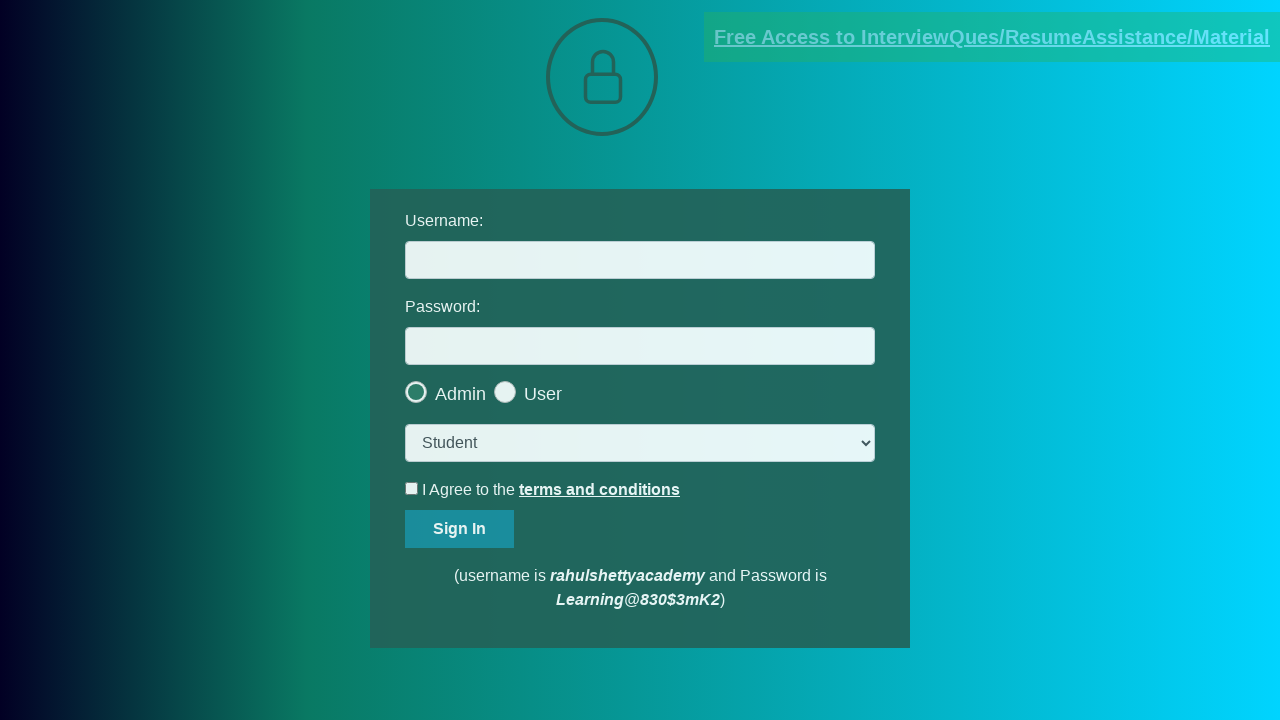

Located the blinking text link with documents-request href
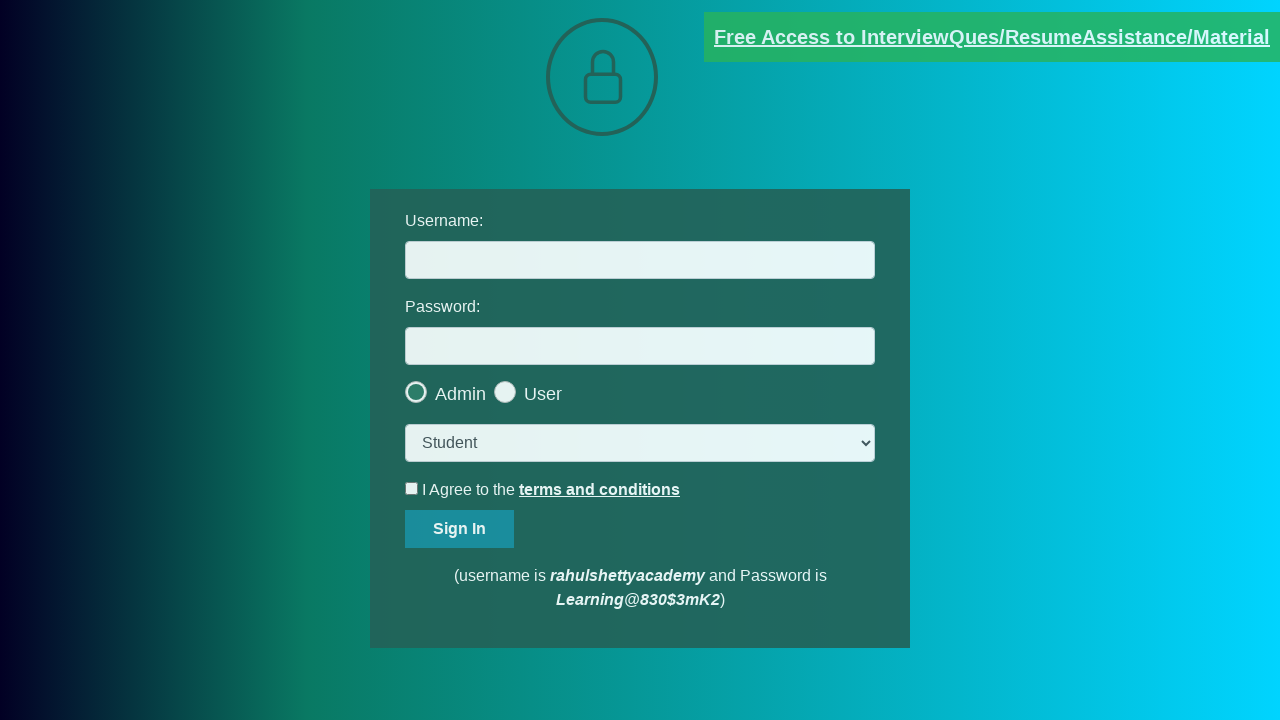

Located the username input field
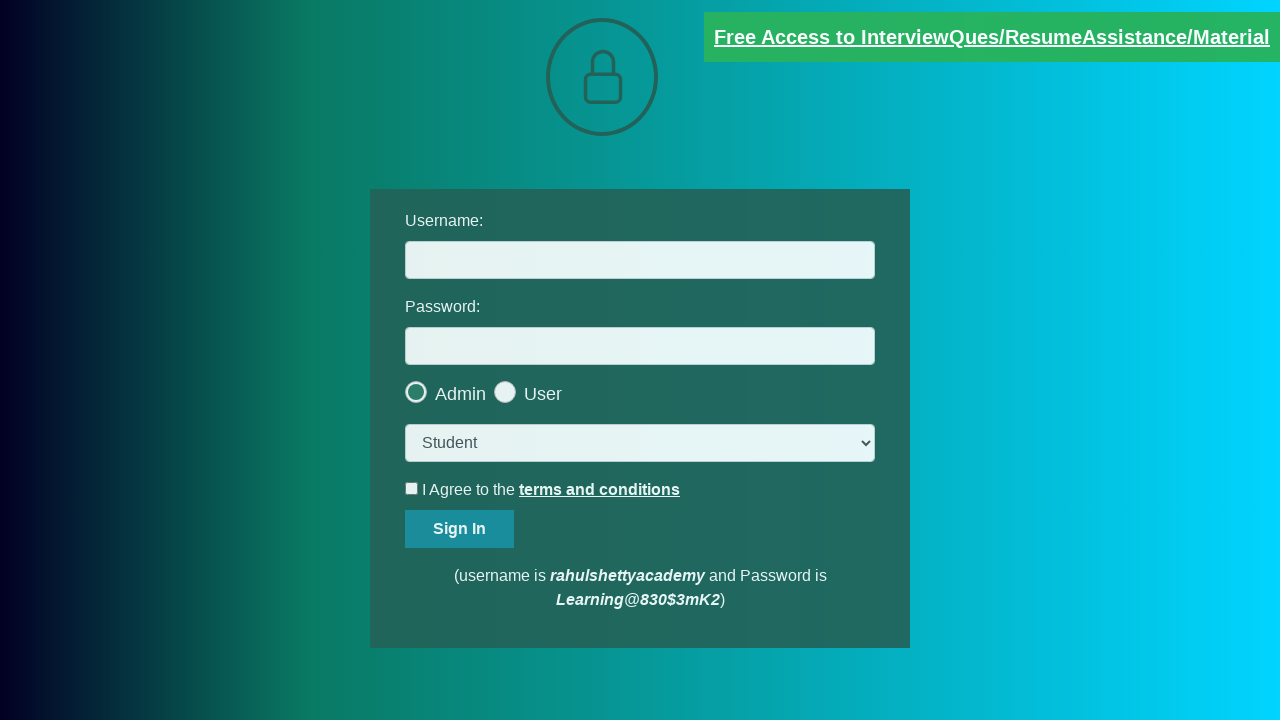

Clicked the blinking text link to open new tab at (992, 37) on [href*="documents-request"]
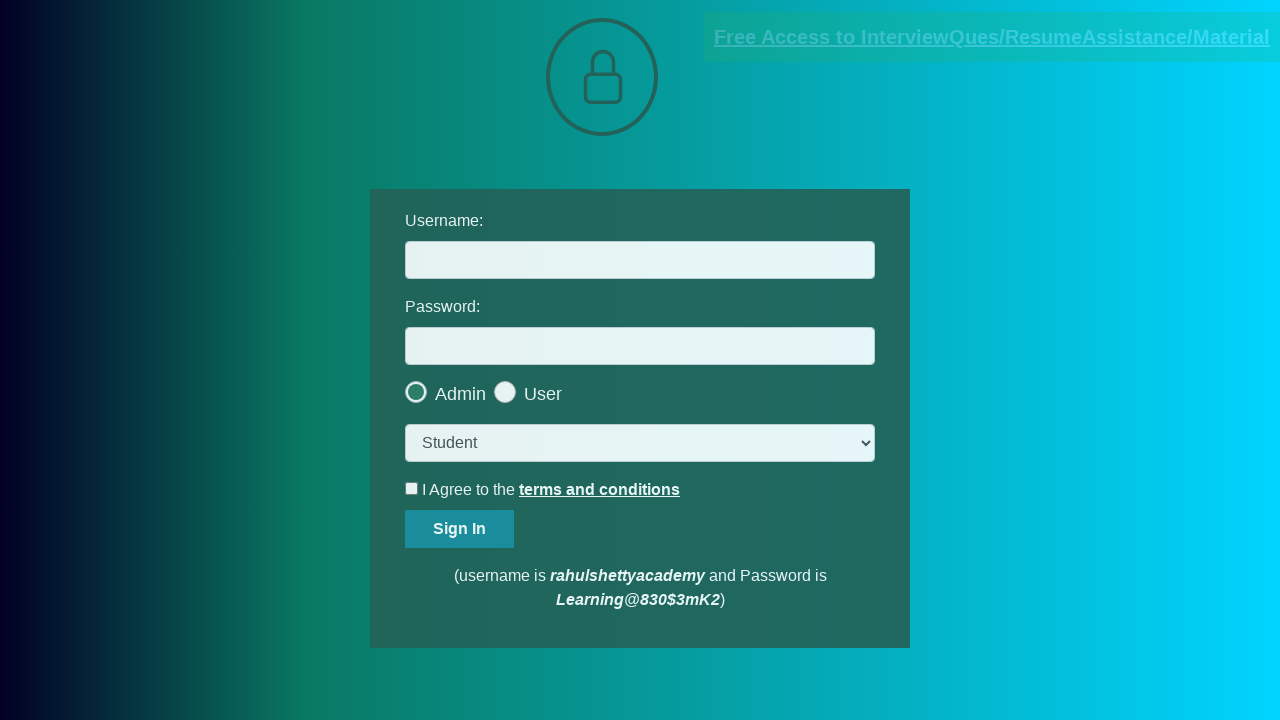

New page/tab opened and captured
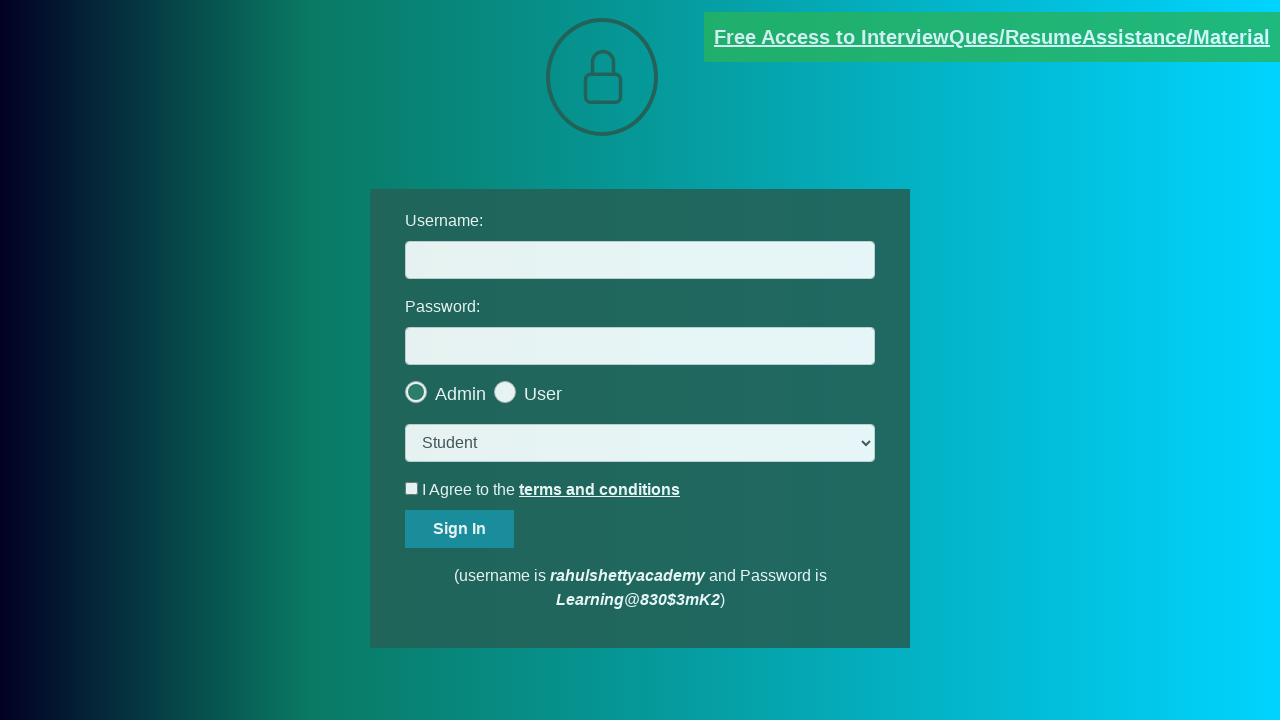

New page fully loaded
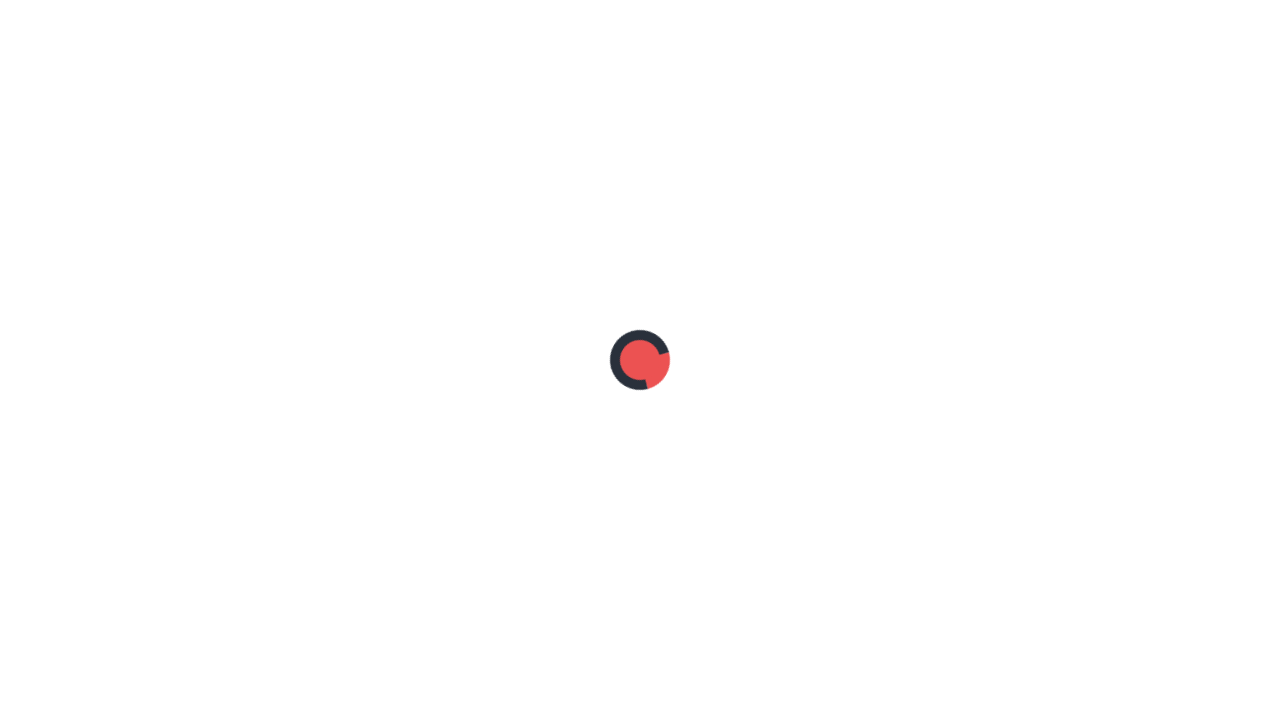

Extracted text content from new page element
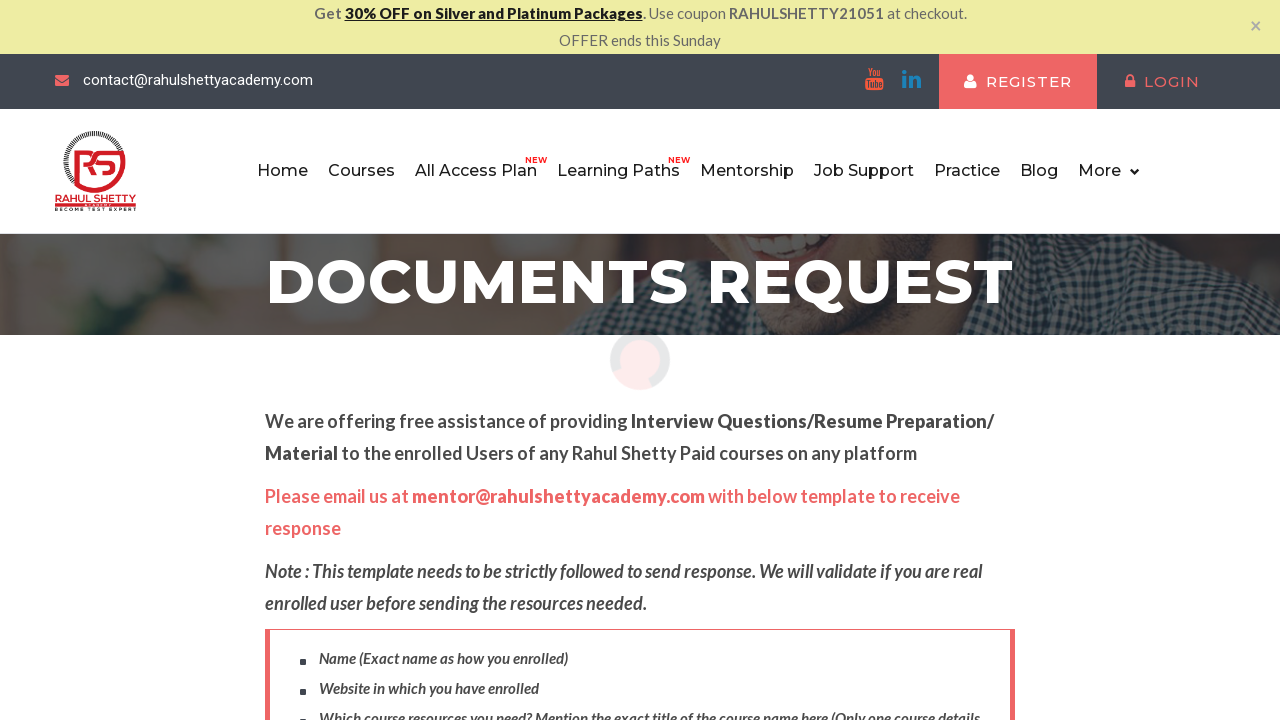

Extracted username 'rahulshettyacademy.com' from text content
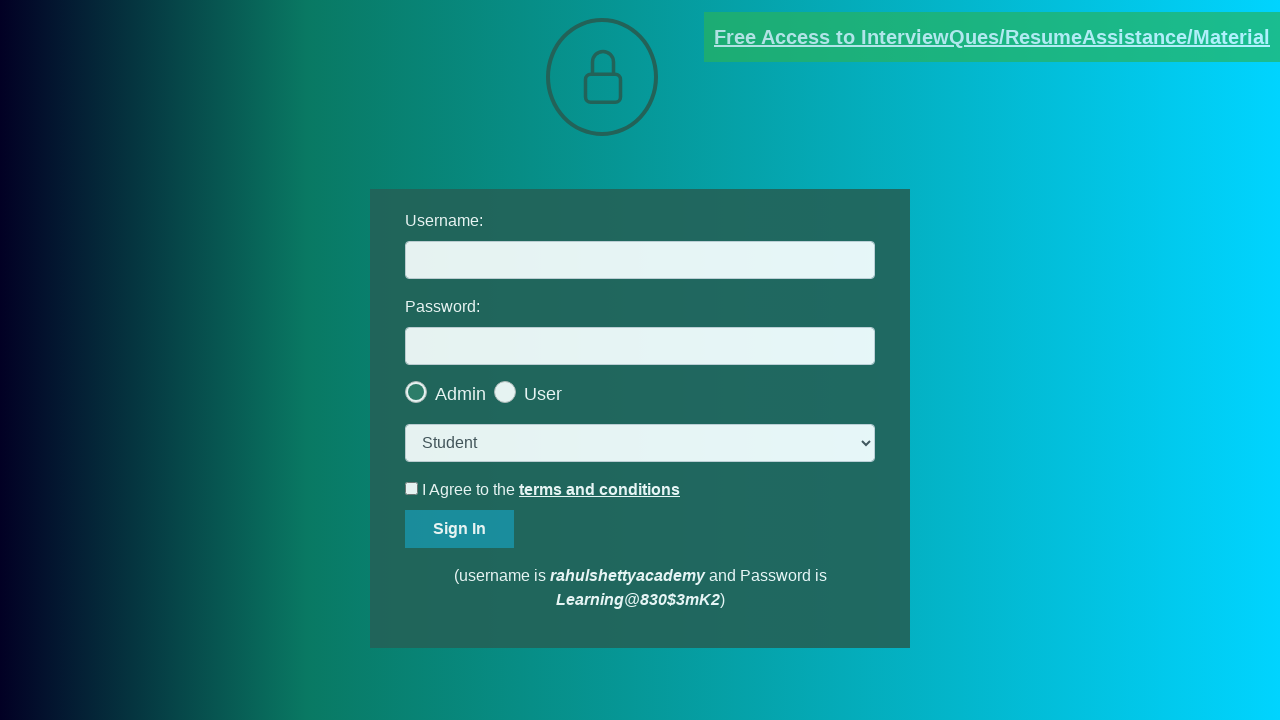

Typed extracted username 'rahulshettyacademy.com' into original page username field on #username
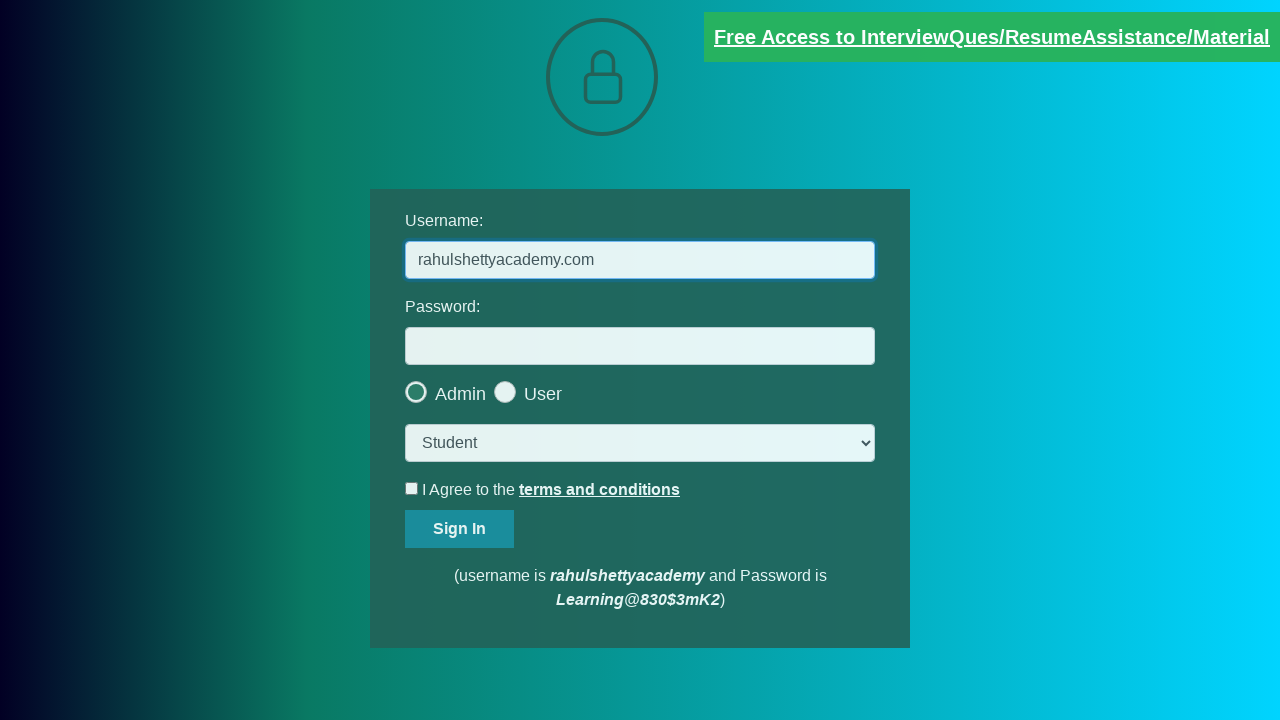

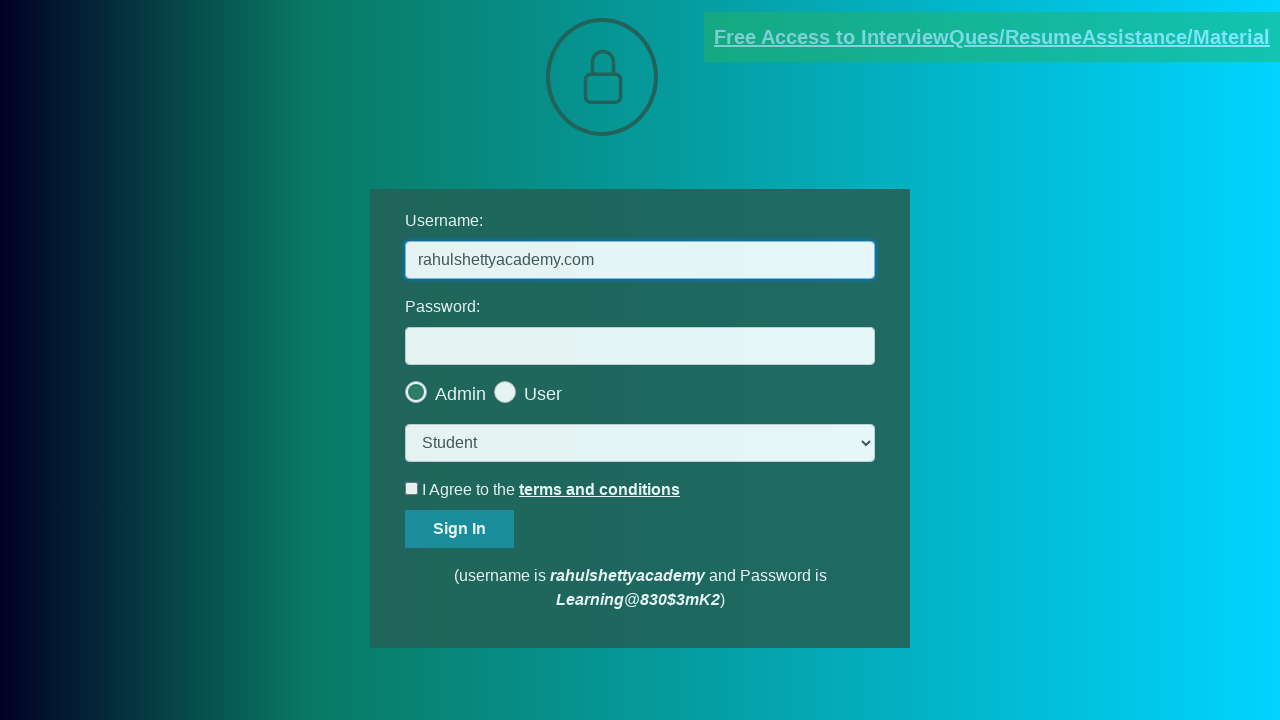